Tests keyboard operations by copying text from one input field to another using keyboard shortcuts (Ctrl+A, Ctrl+C, Tab, Ctrl+V)

Starting URL: https://text-compare.com/

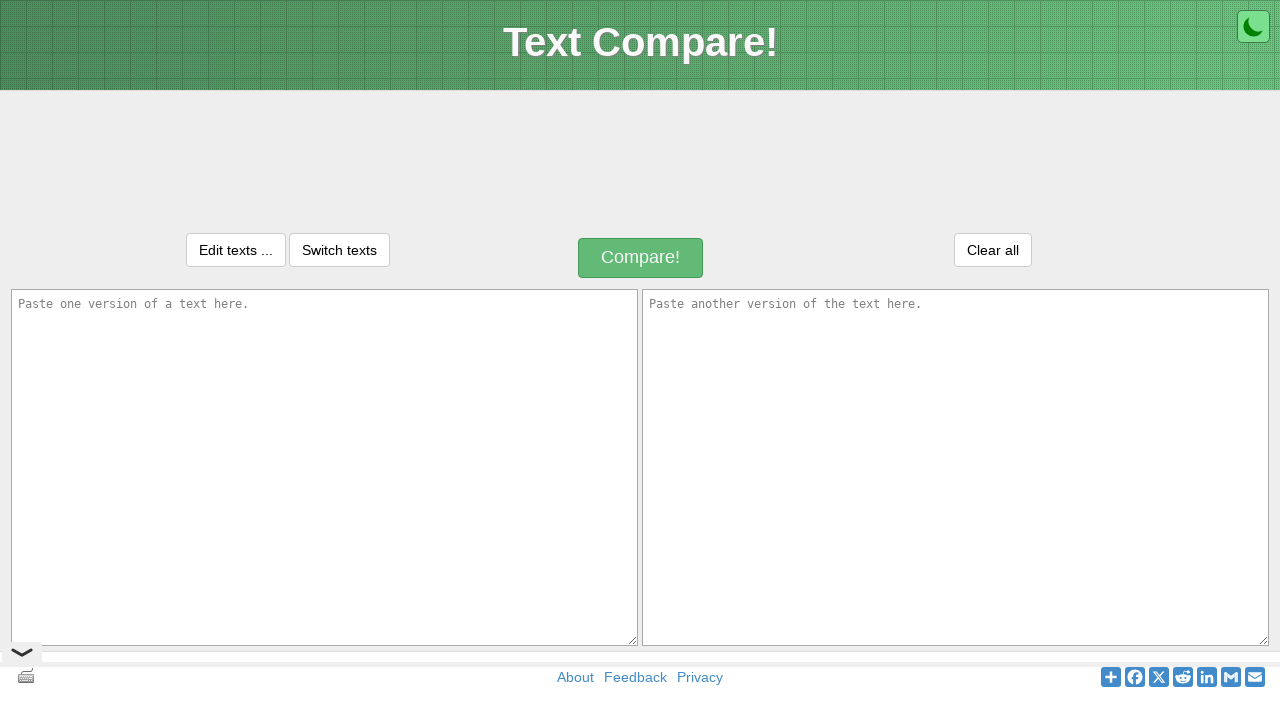

Filled first input field with 'This is Selenium Testing' on #inputText1
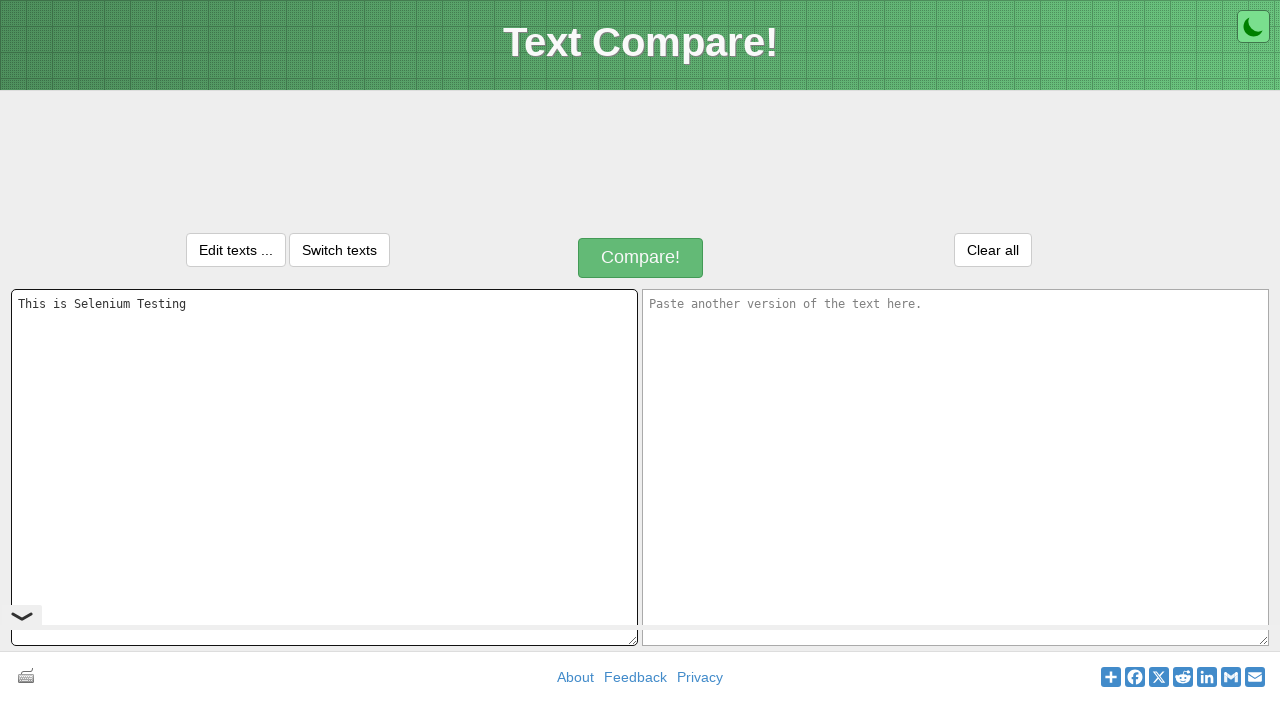

Selected all text in first input field using Ctrl+A
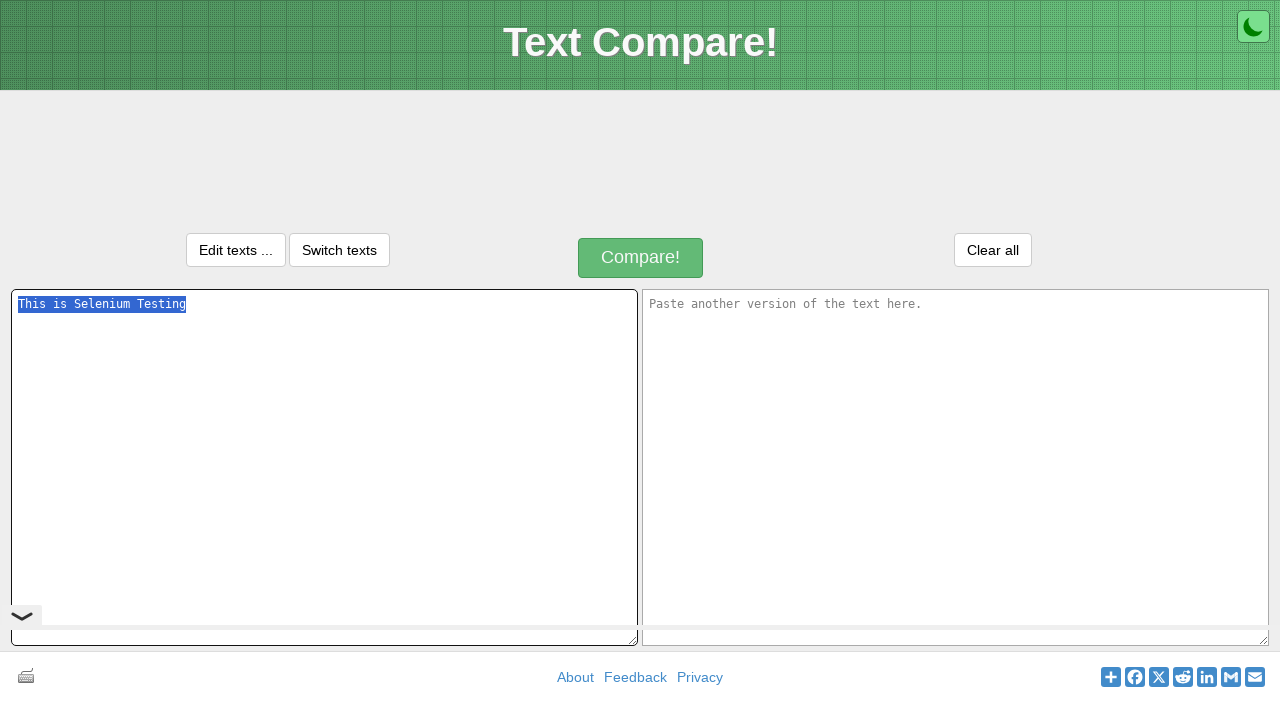

Copied selected text to clipboard using Ctrl+C
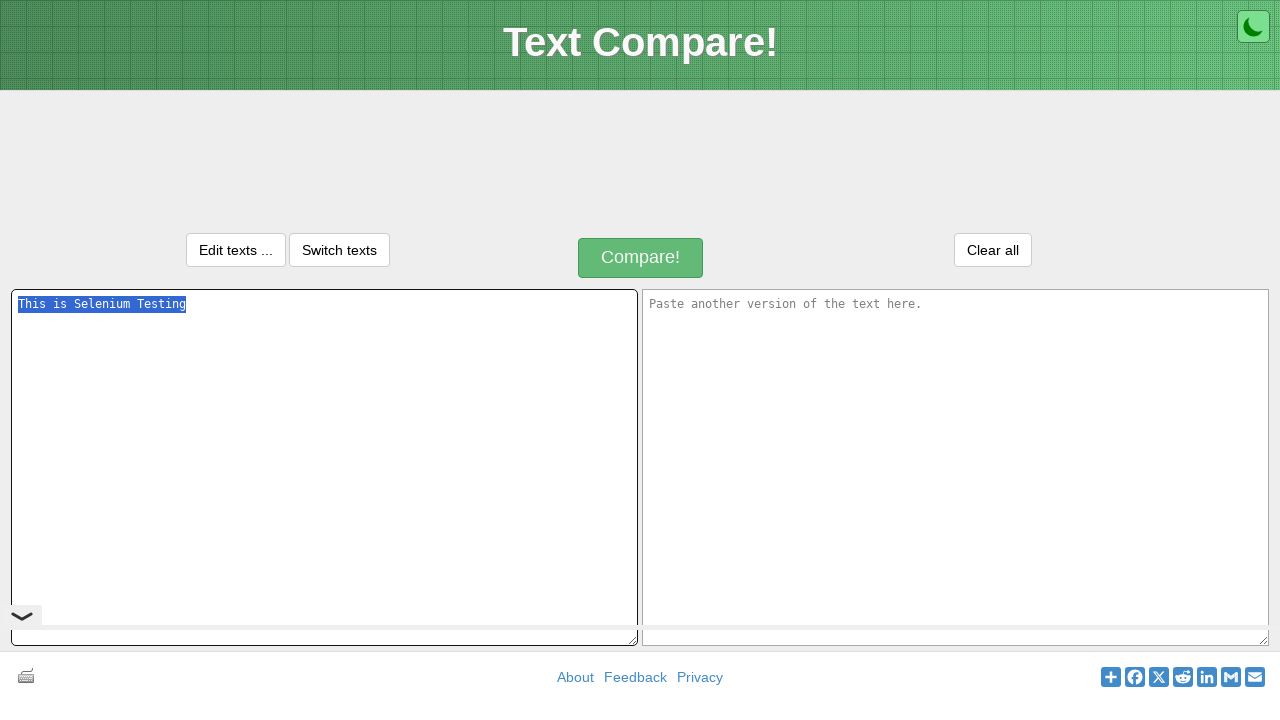

Moved focus to second input field using Tab key
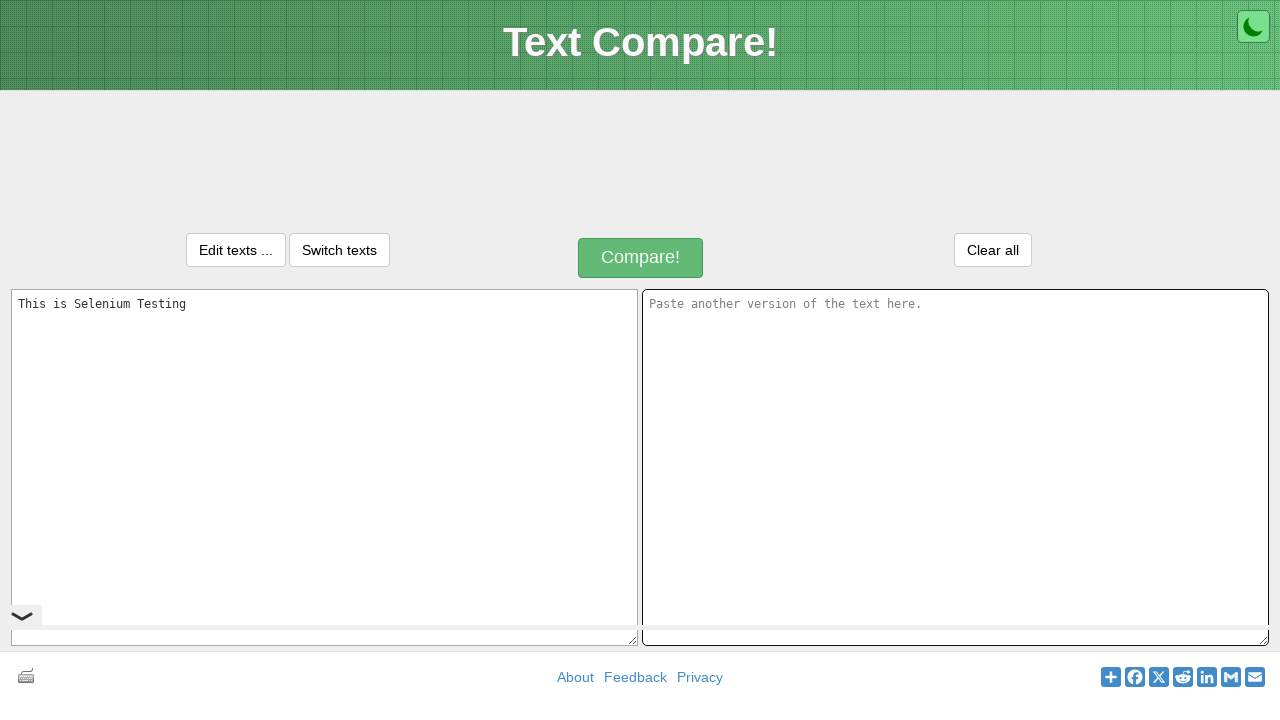

Pasted text into second input field using Ctrl+V
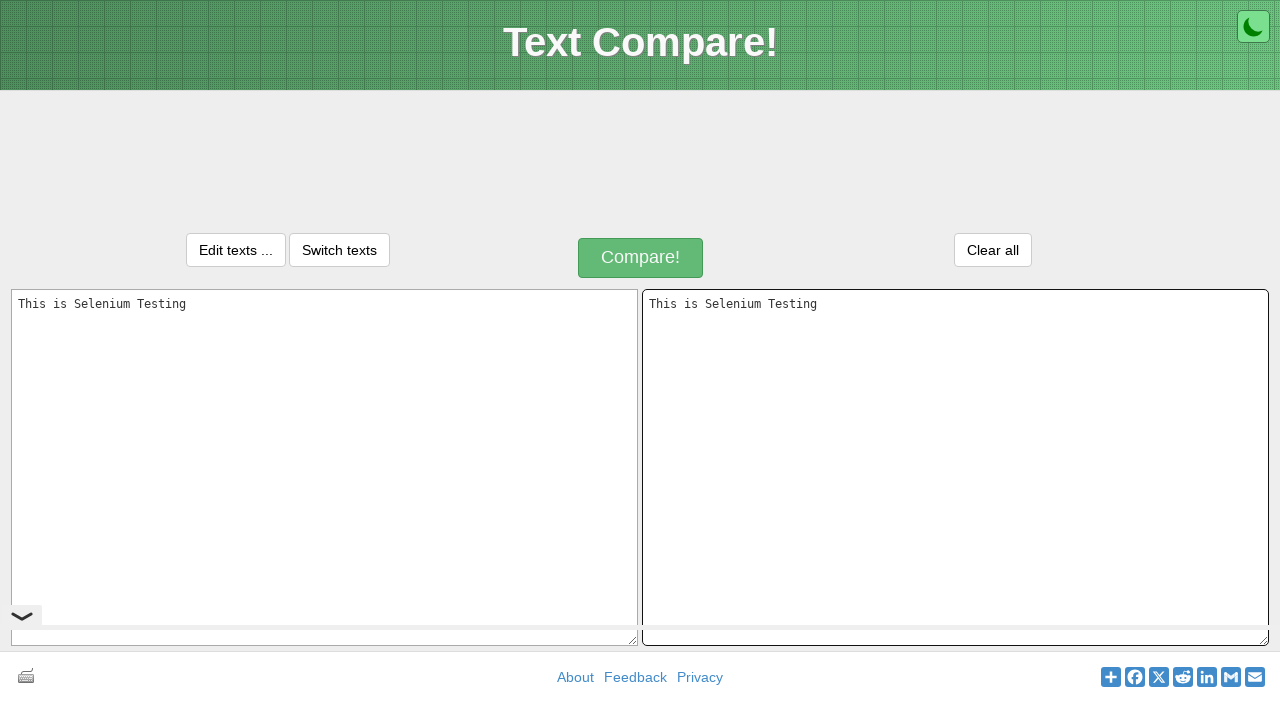

Retrieved text value from first input field
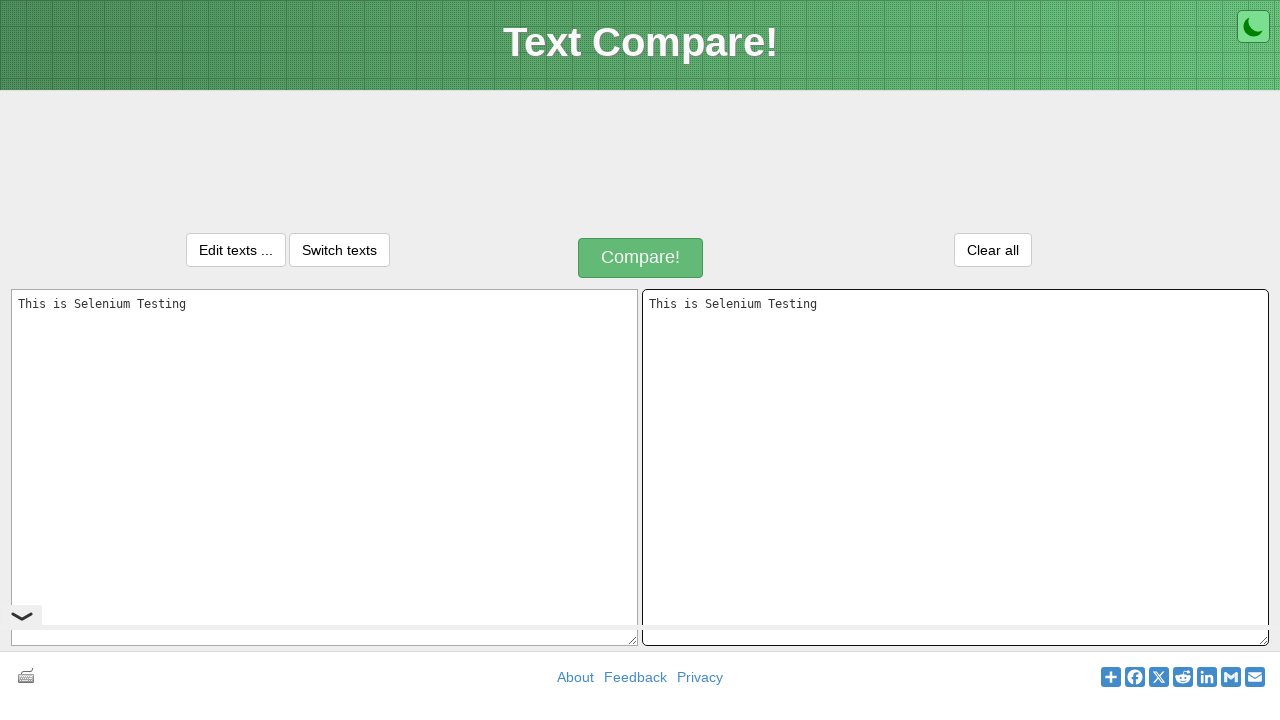

Retrieved text value from second input field
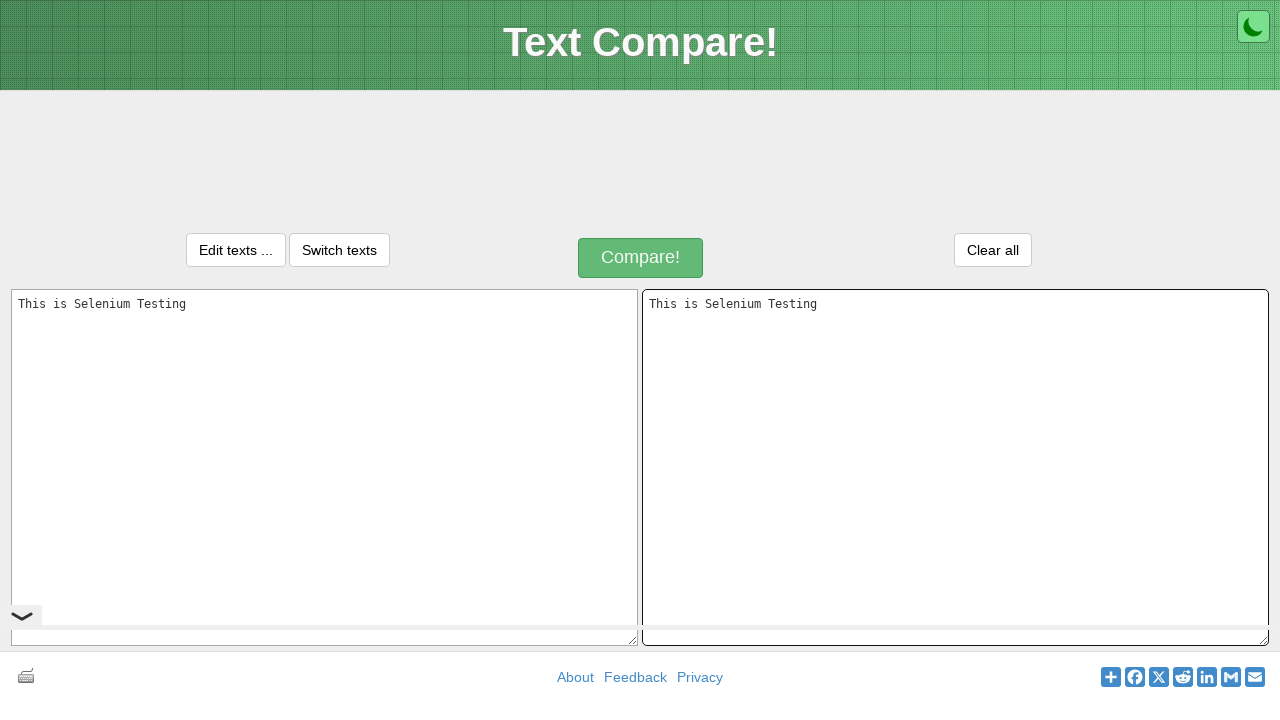

Verified that text was successfully copied from first to second input field
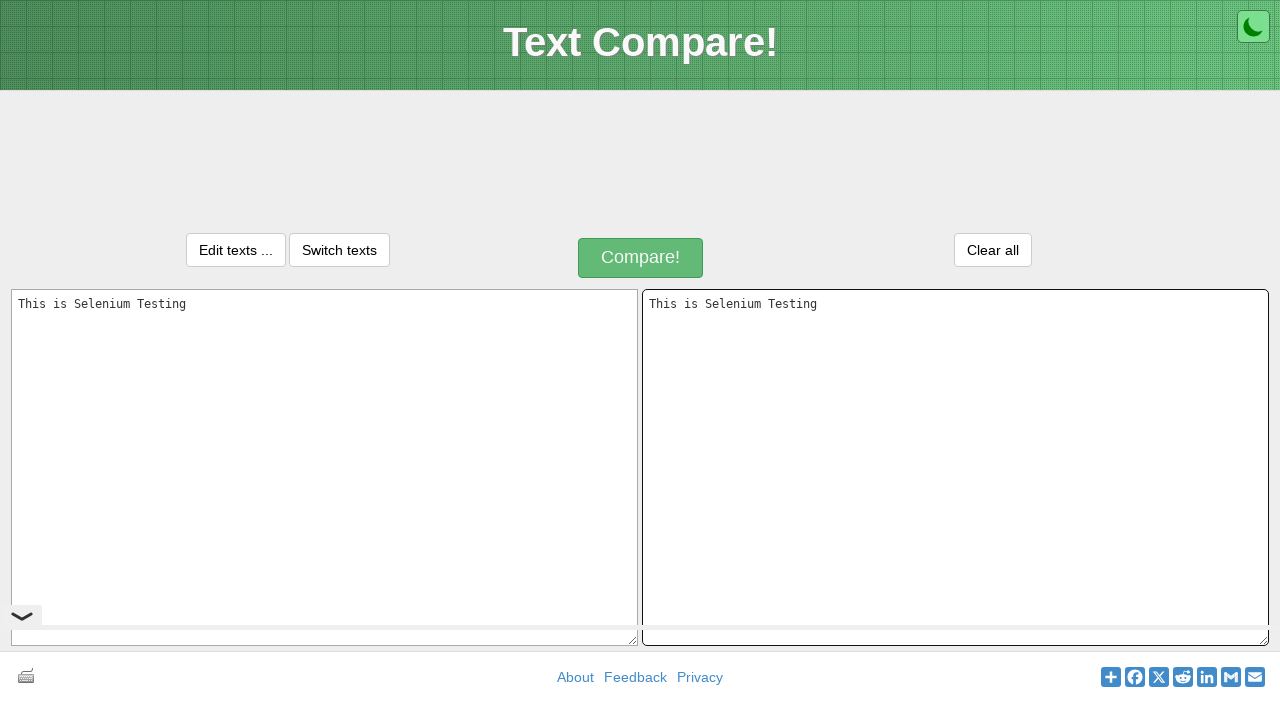

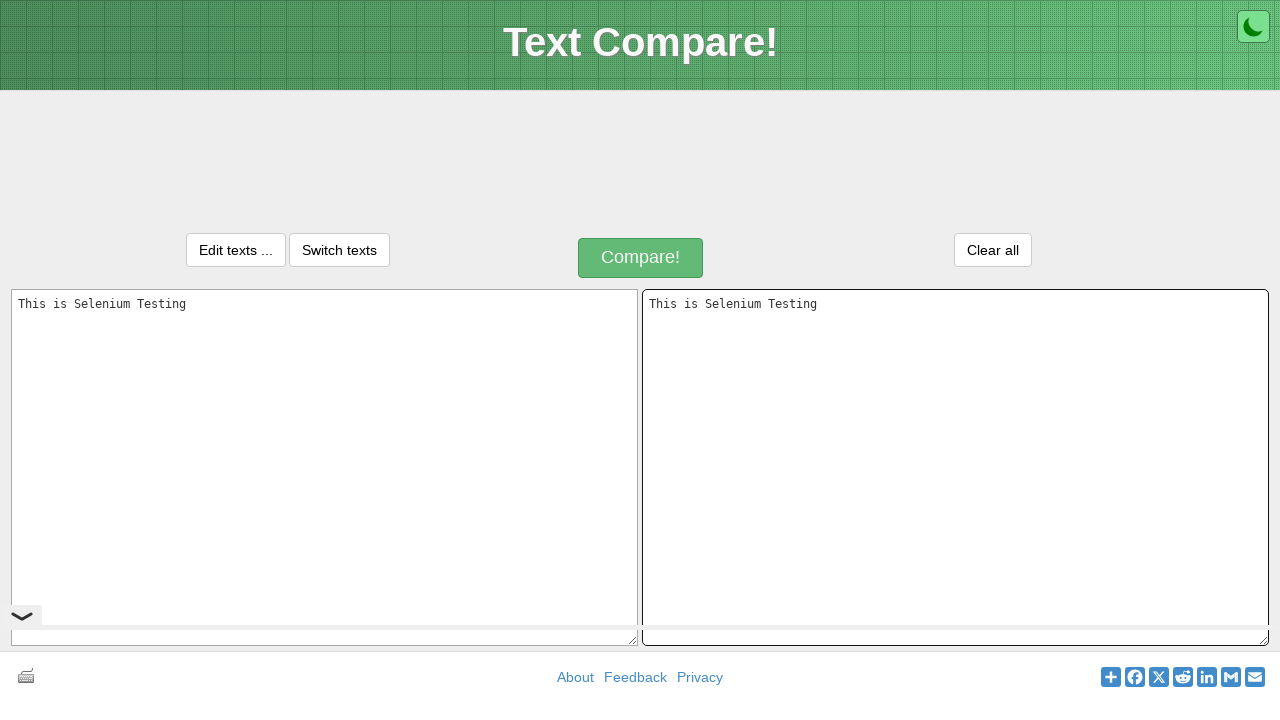